Navigates to a product offers page and interacts with the table to locate items containing "Rice" in their name

Starting URL: https://rahulshettyacademy.com/seleniumPractise/#/offers

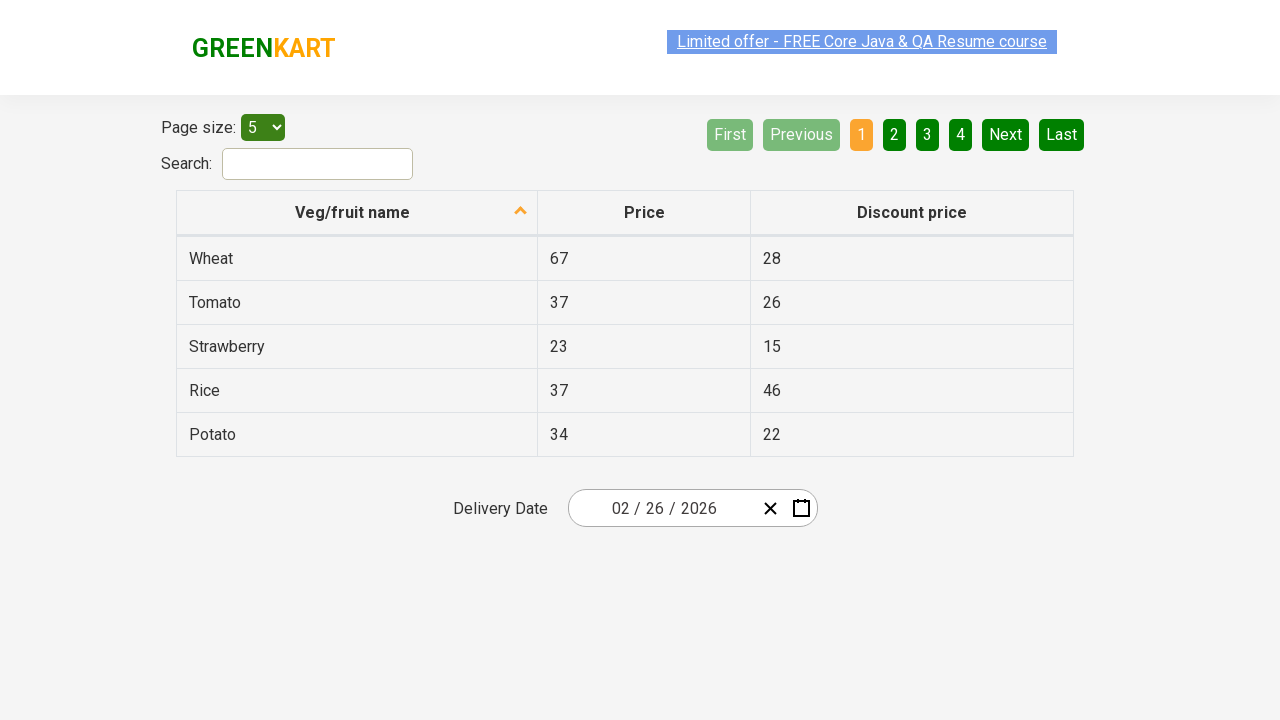

Waited for product table to load
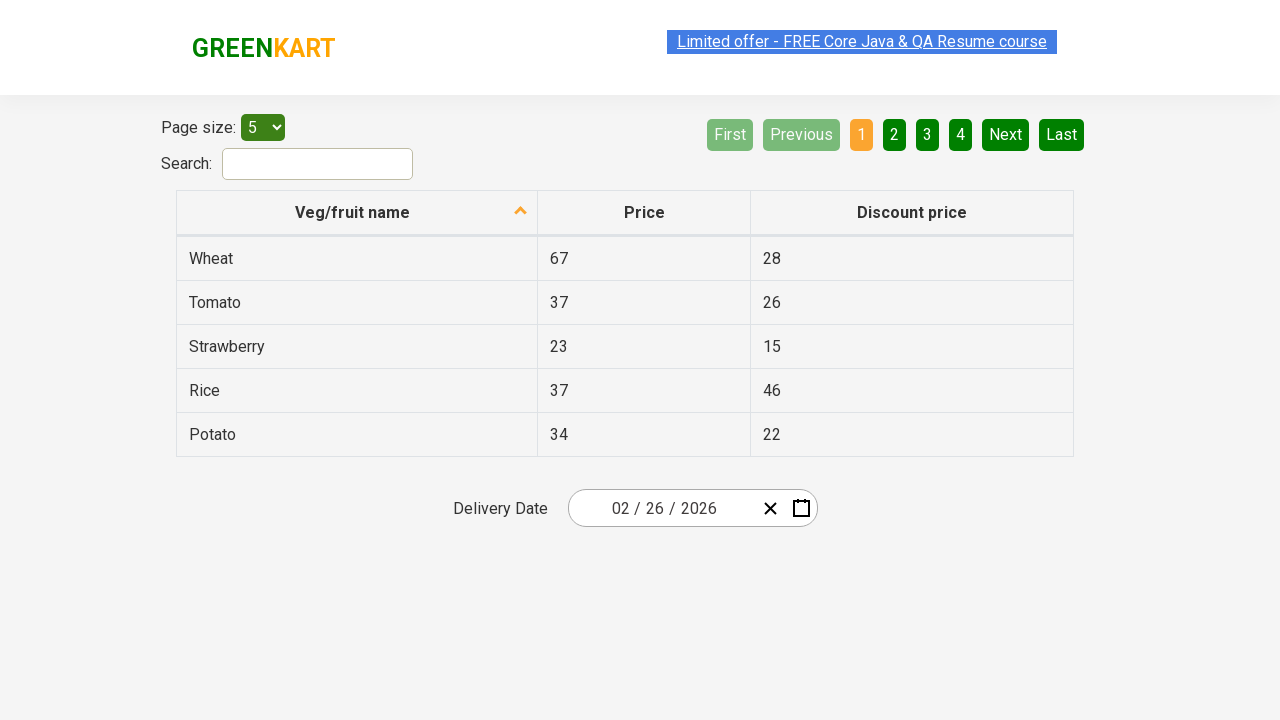

Retrieved all items from first column of table
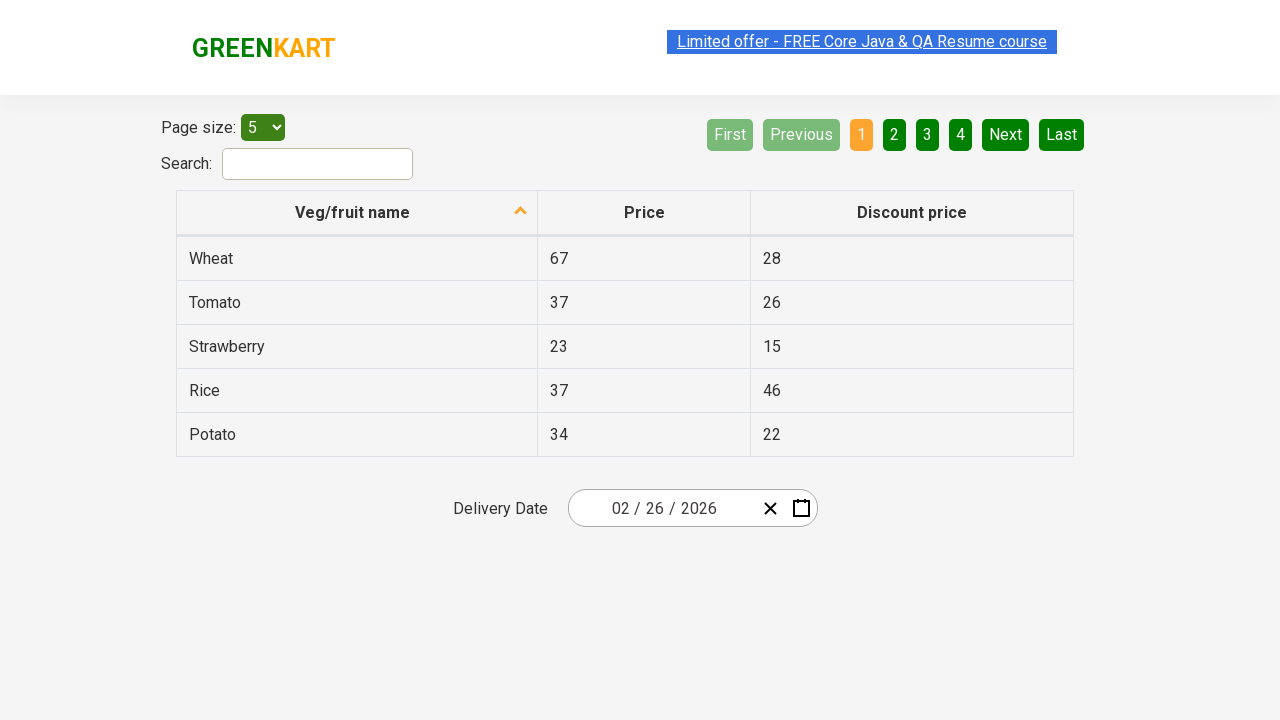

Read item text: Wheat
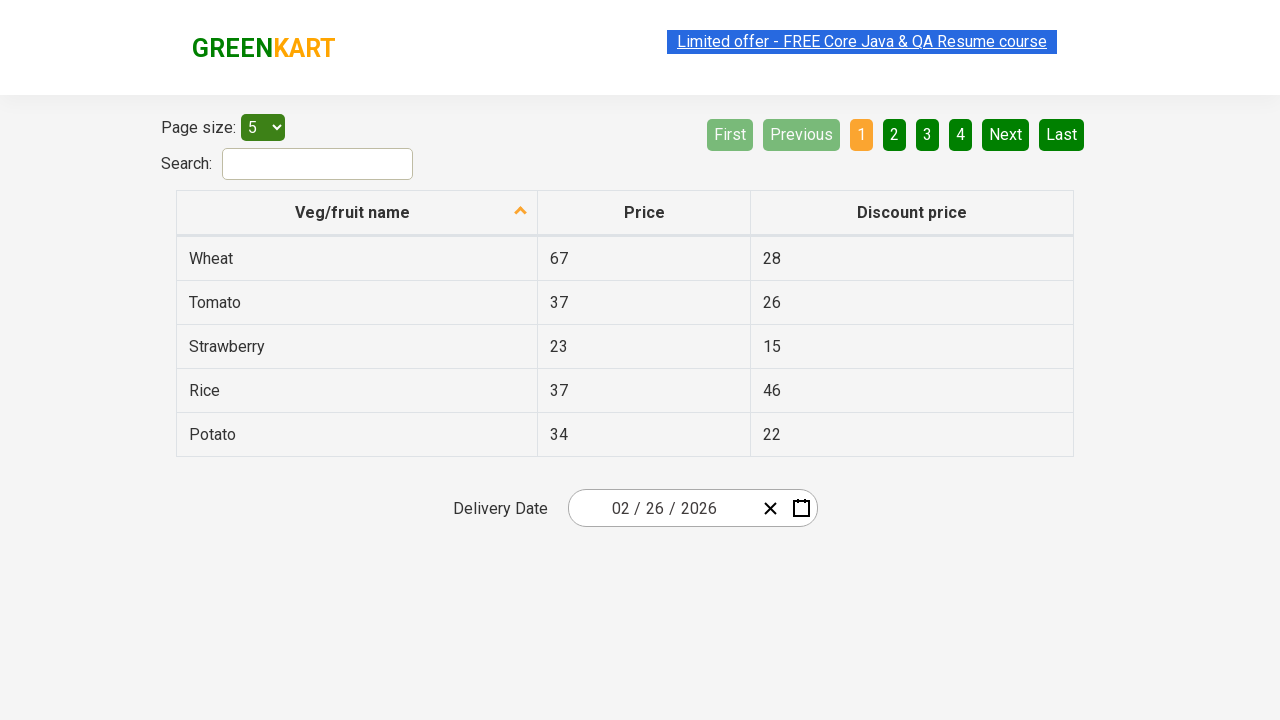

Read item text: Tomato
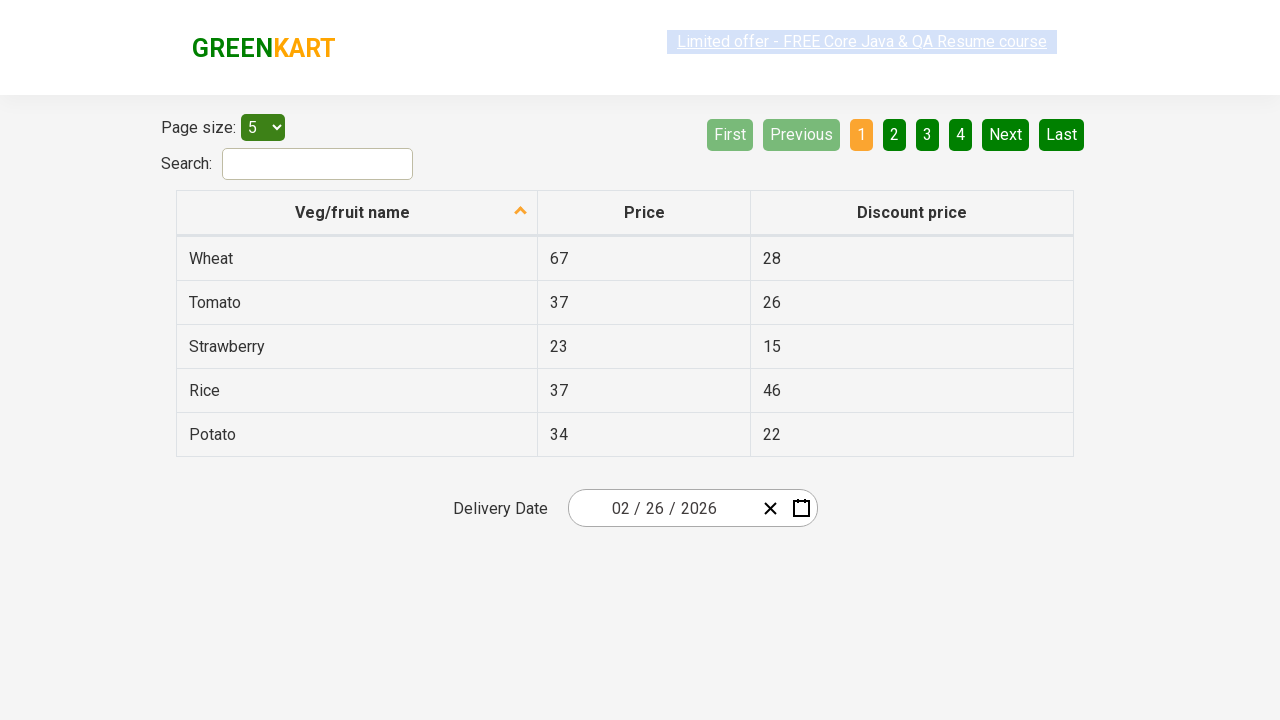

Read item text: Strawberry
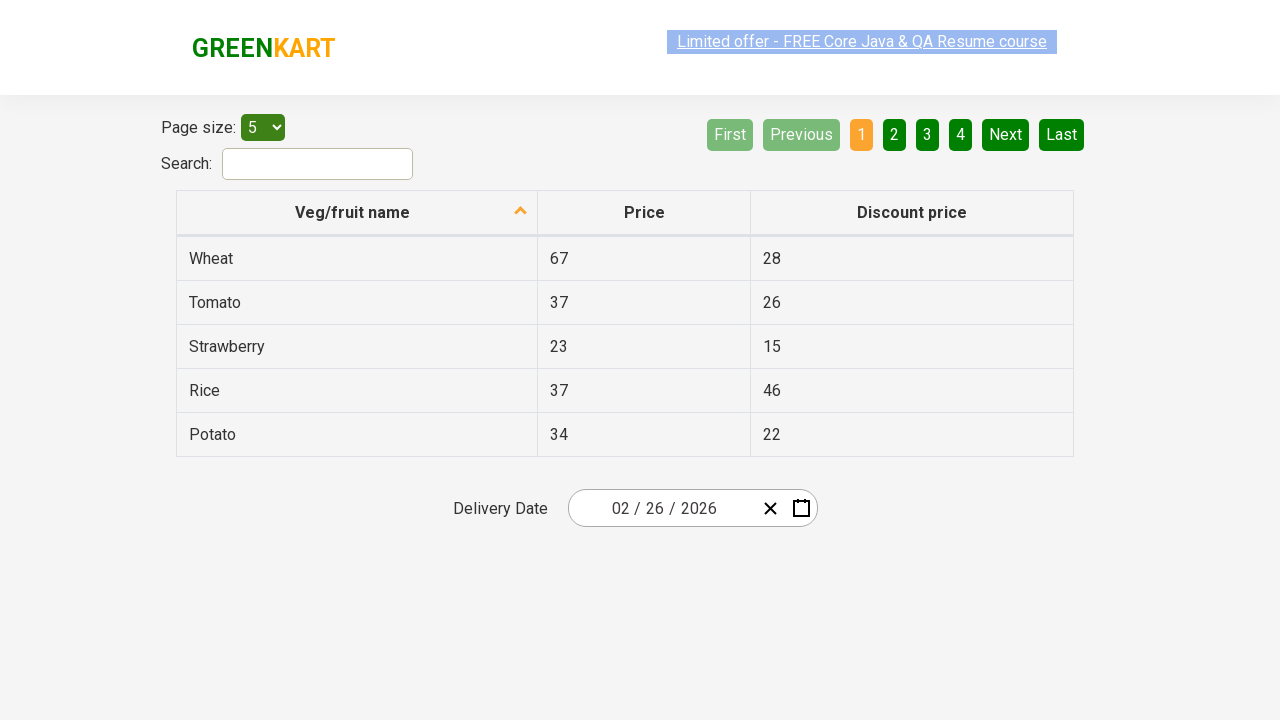

Read item text: Rice
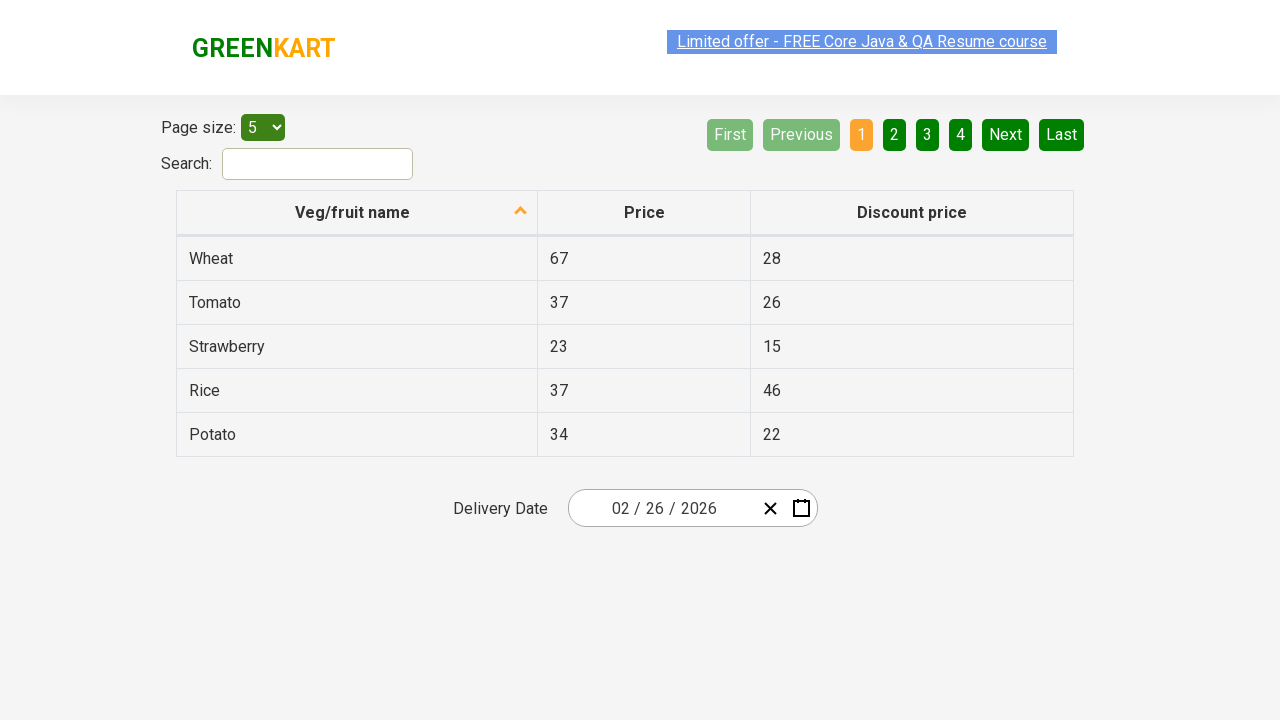

Found Rice item 'Rice' with price: 37
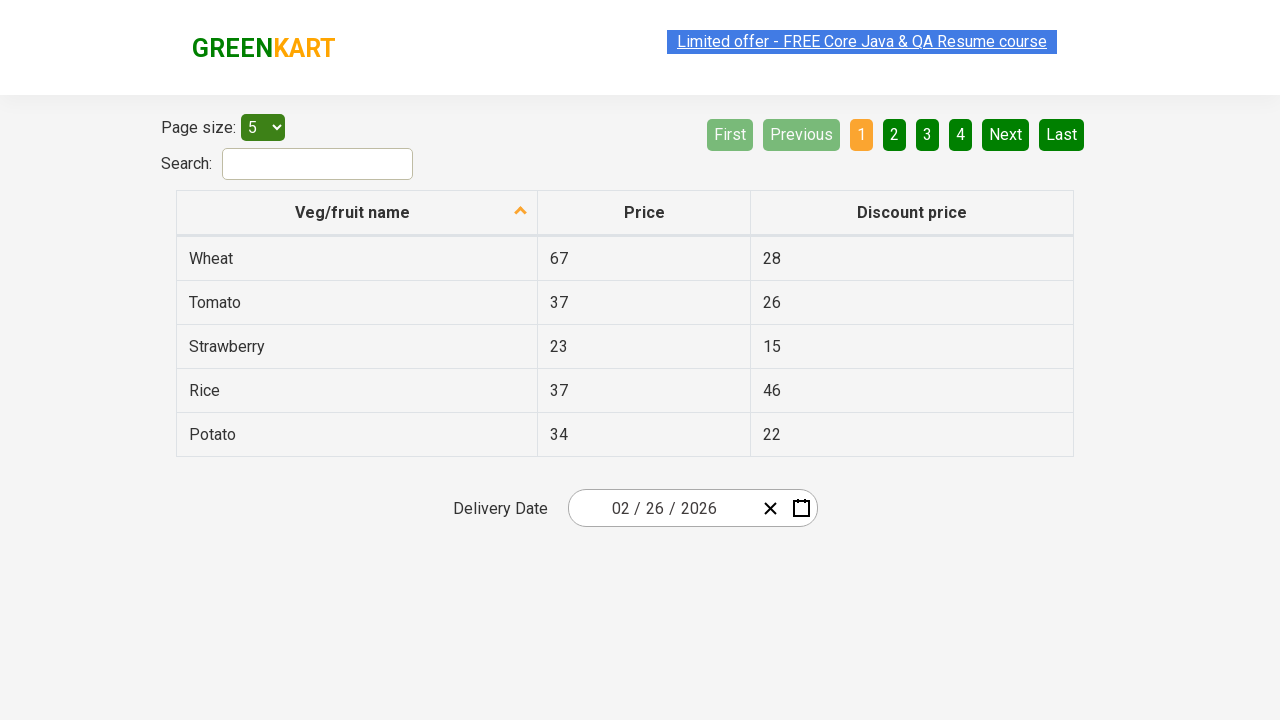

Read item text: Potato
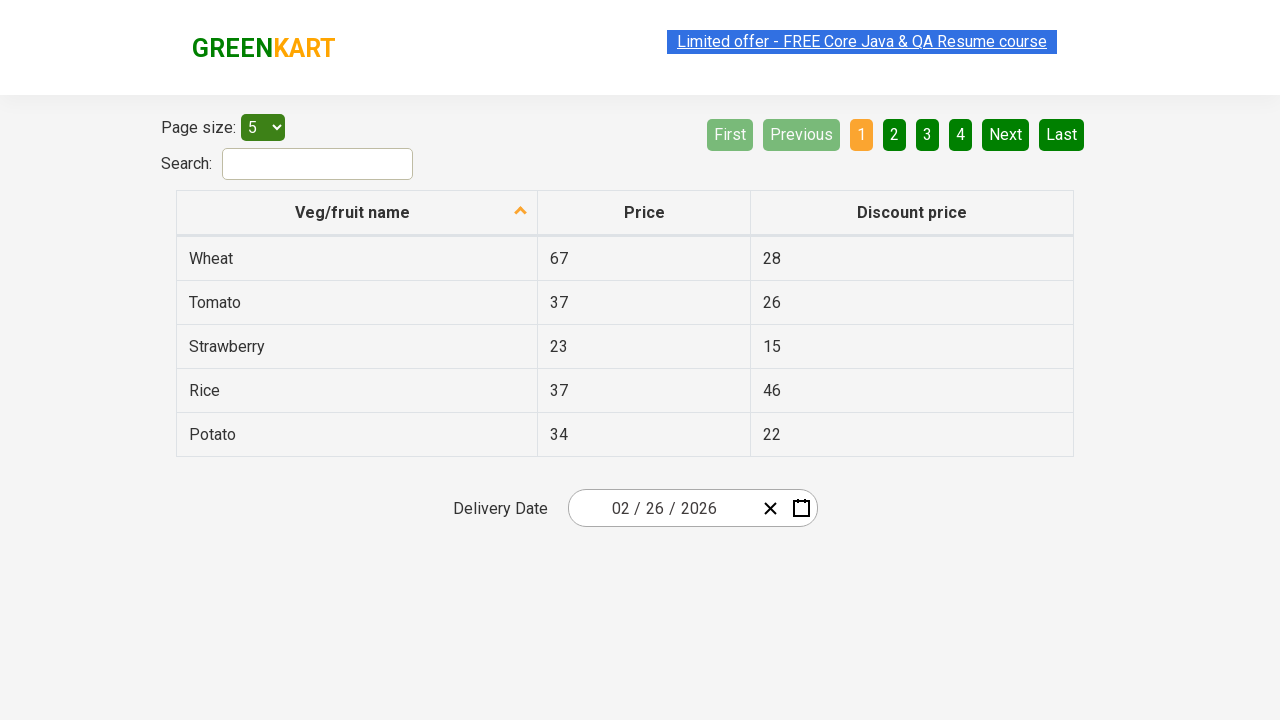

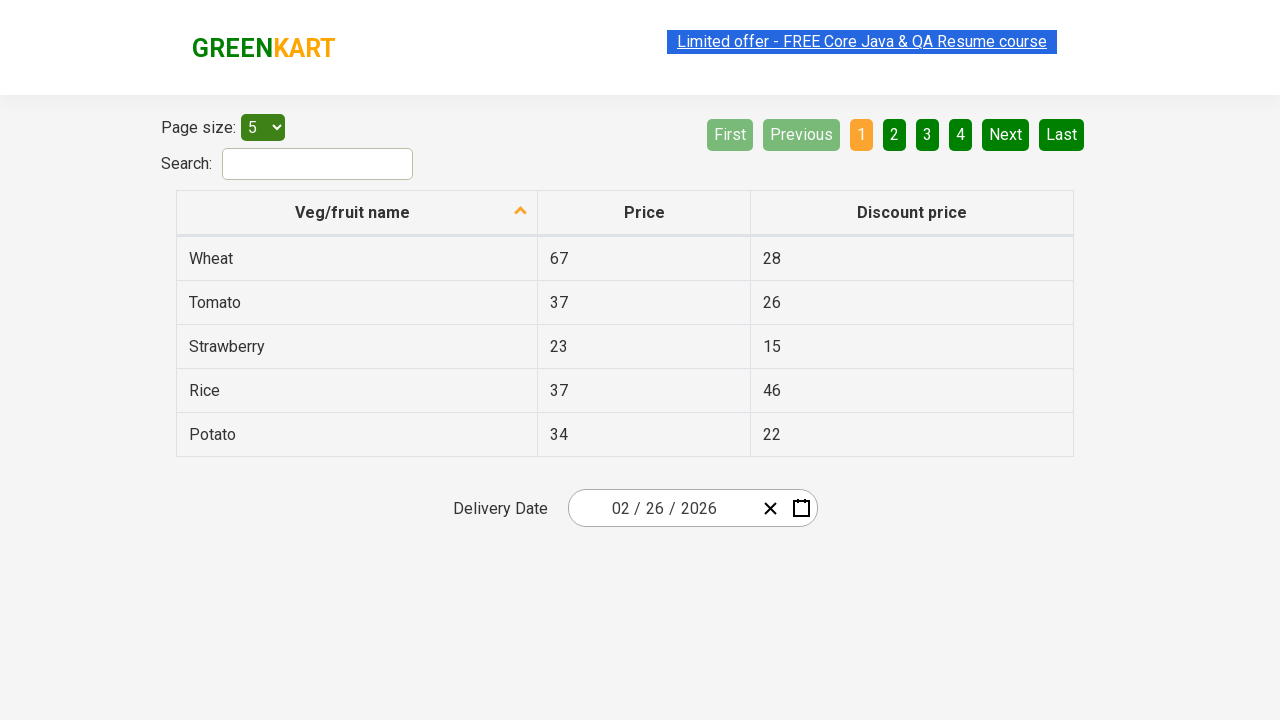